Tests navigation to the Dynamic Content page by clicking on the corresponding link from the main page

Starting URL: http://the-internet.herokuapp.com

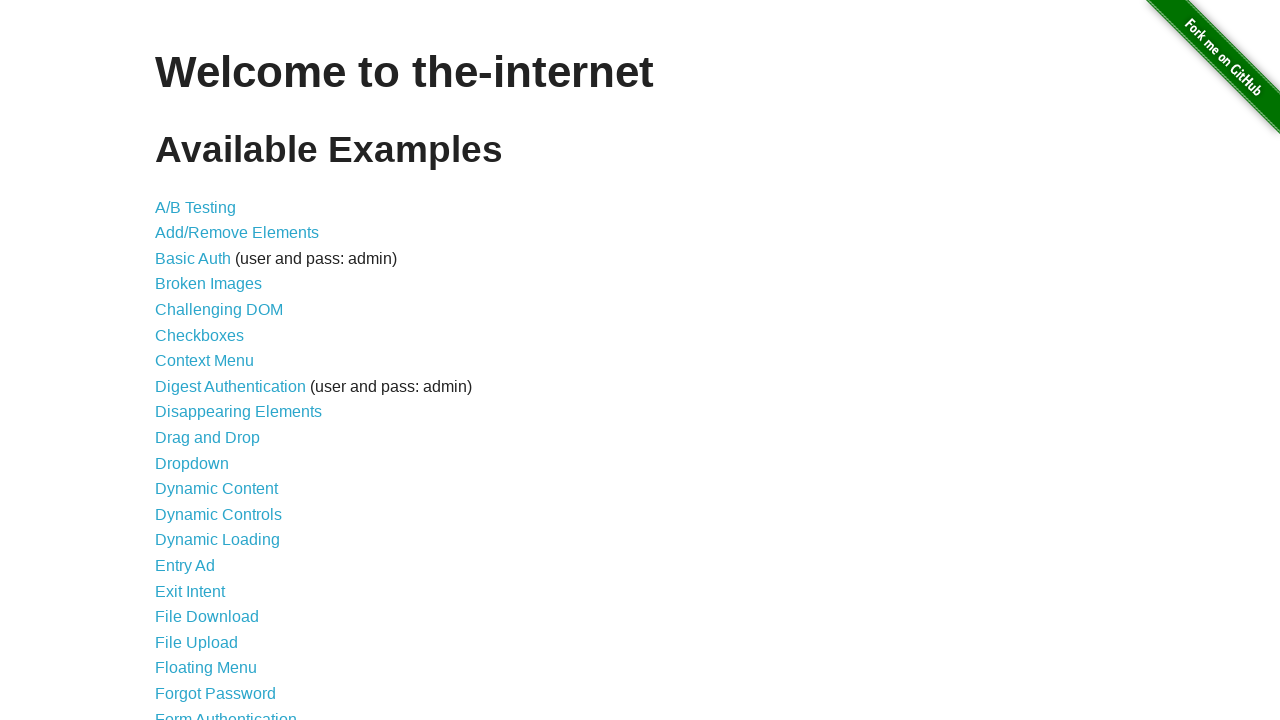

Clicked on the 'Dynamic Content' link from the main page at (216, 489) on text=Dynamic Content
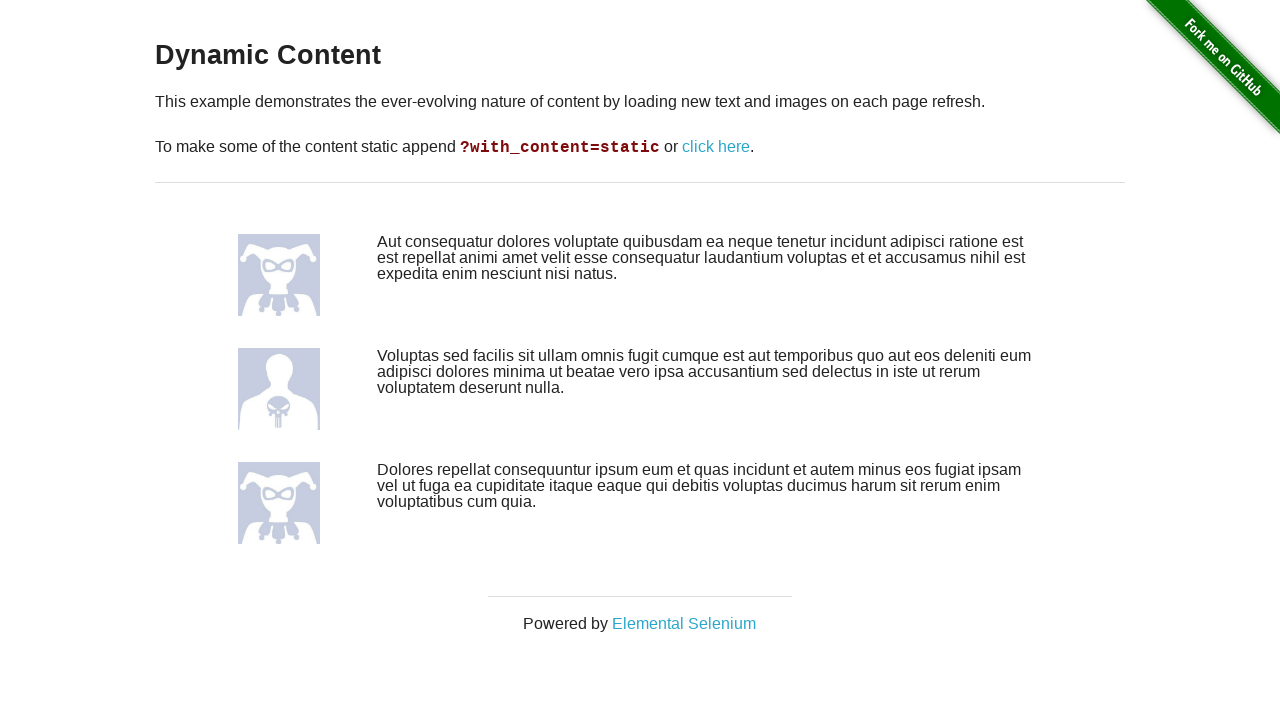

Dynamic Content page loaded successfully
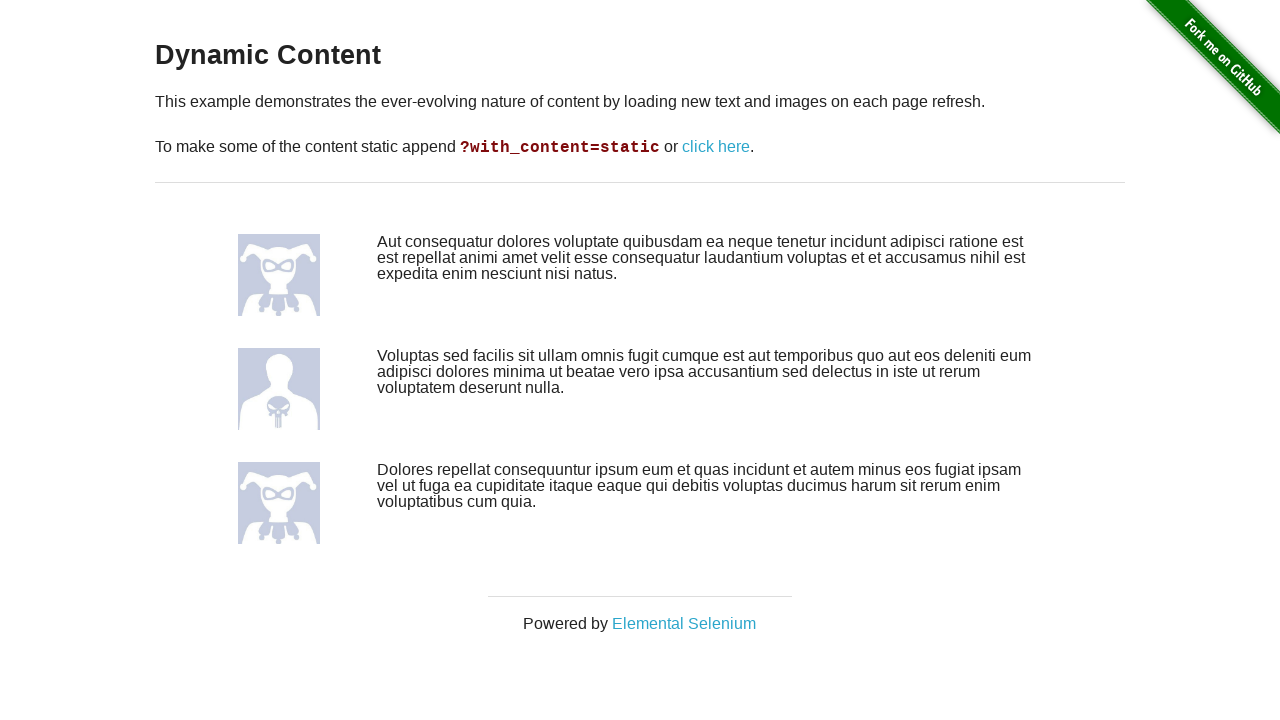

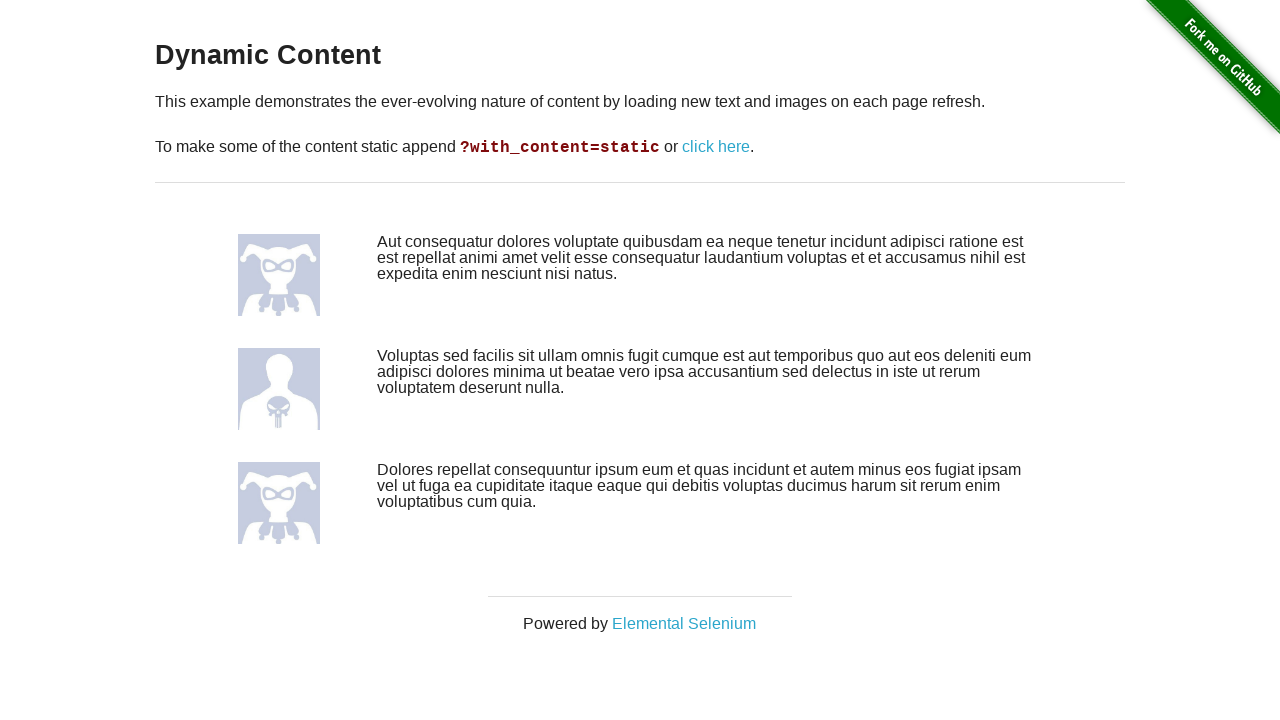